Tests page scrolling functionality on a real estate listing page by scrolling down multiple times to trigger lazy-loading of additional content.

Starting URL: https://msk.etagi.com/zastr/

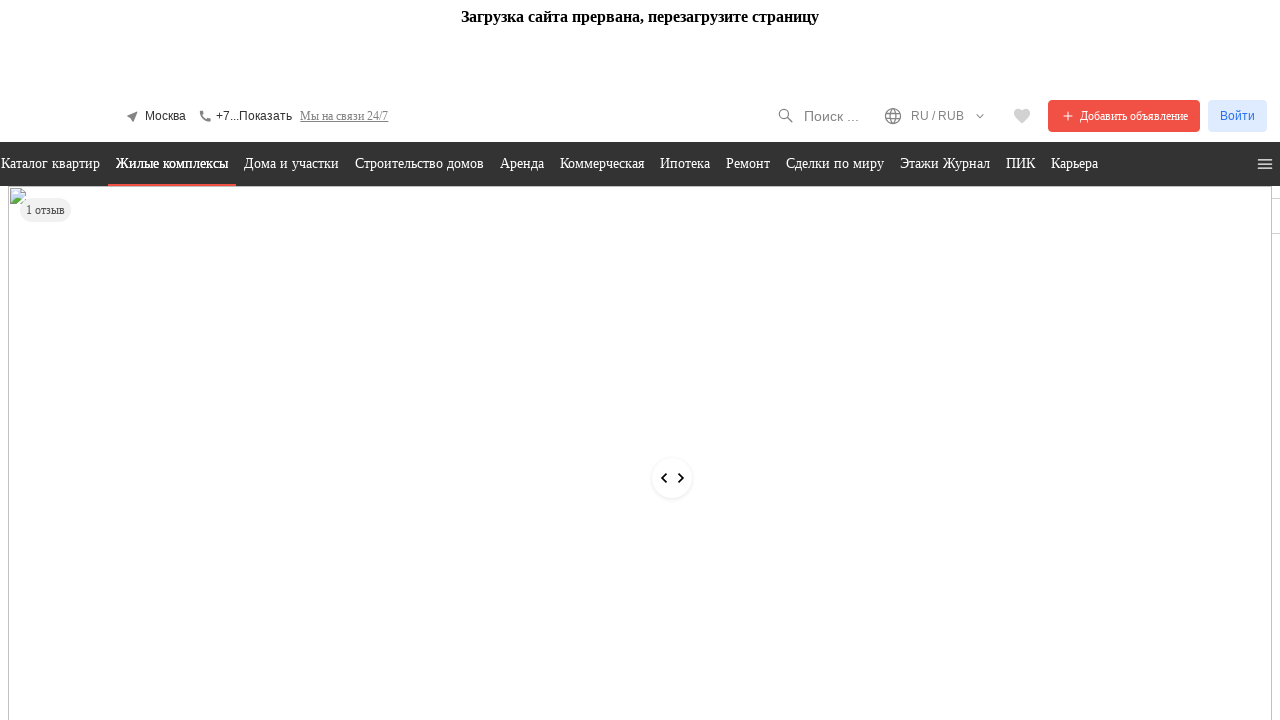

Pressed End key to scroll down and trigger lazy-loading
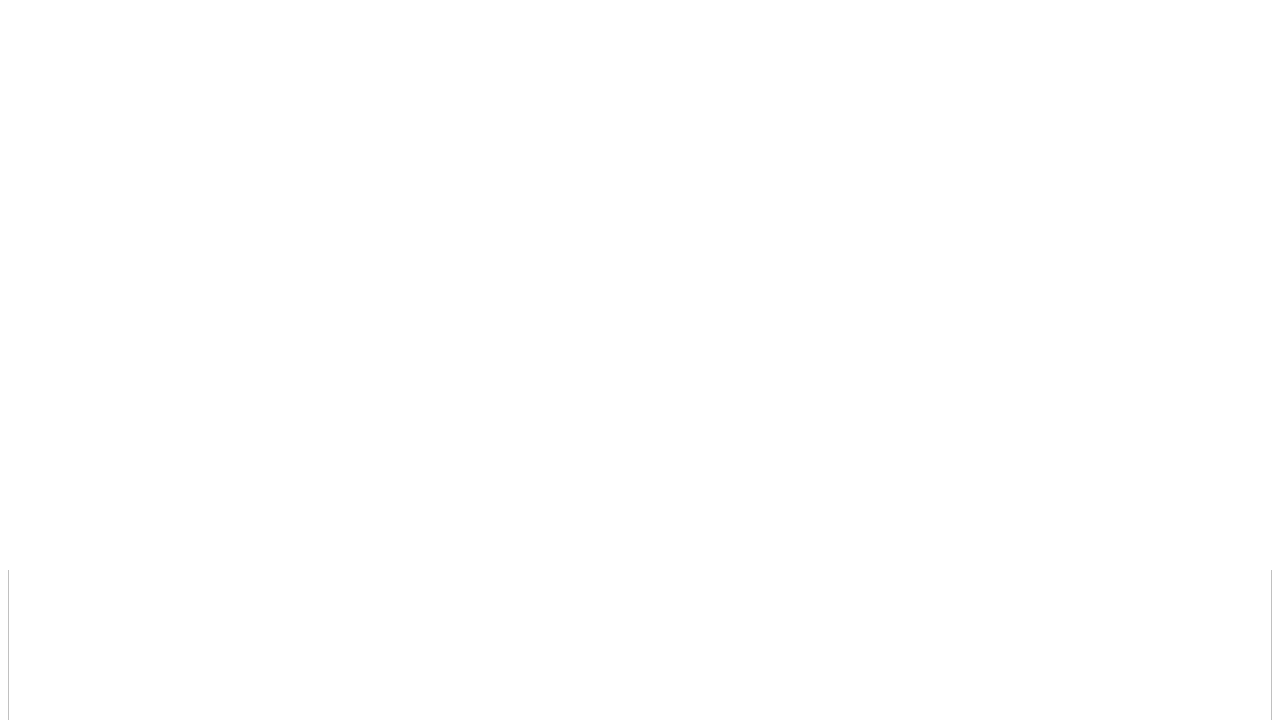

Waited 2 seconds for lazy-loaded content to render
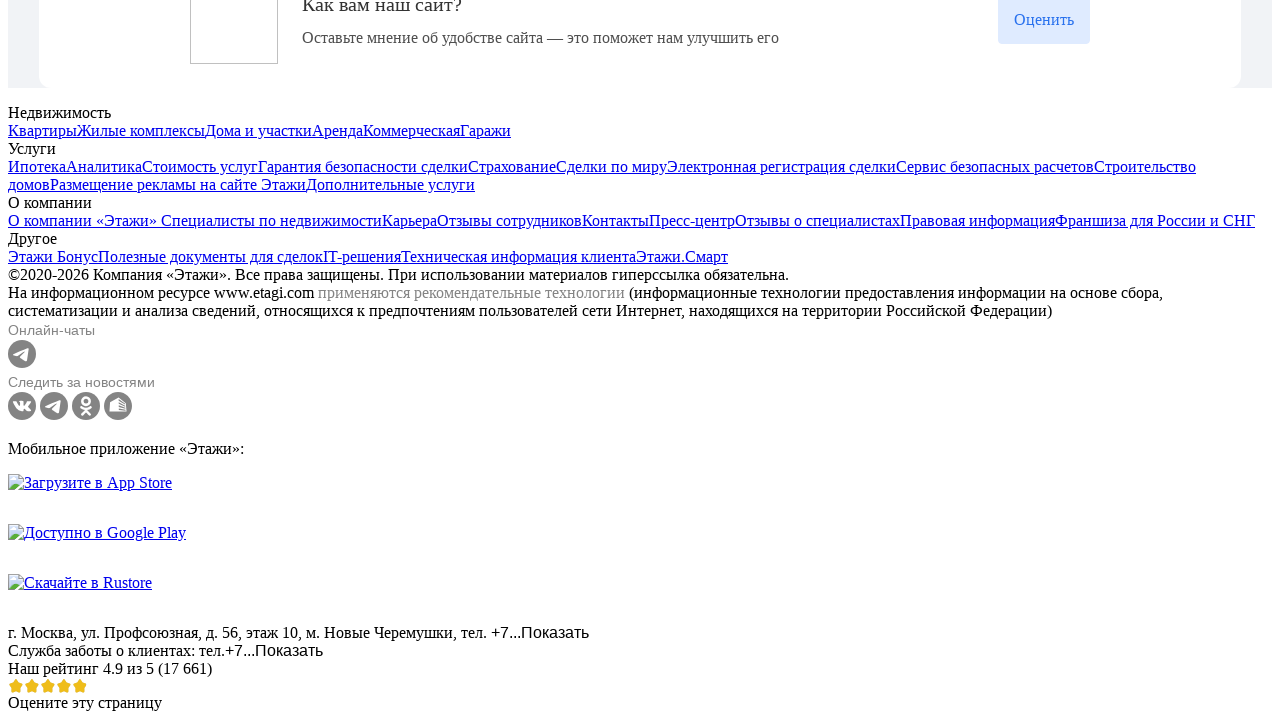

Pressed End key to scroll down and trigger lazy-loading
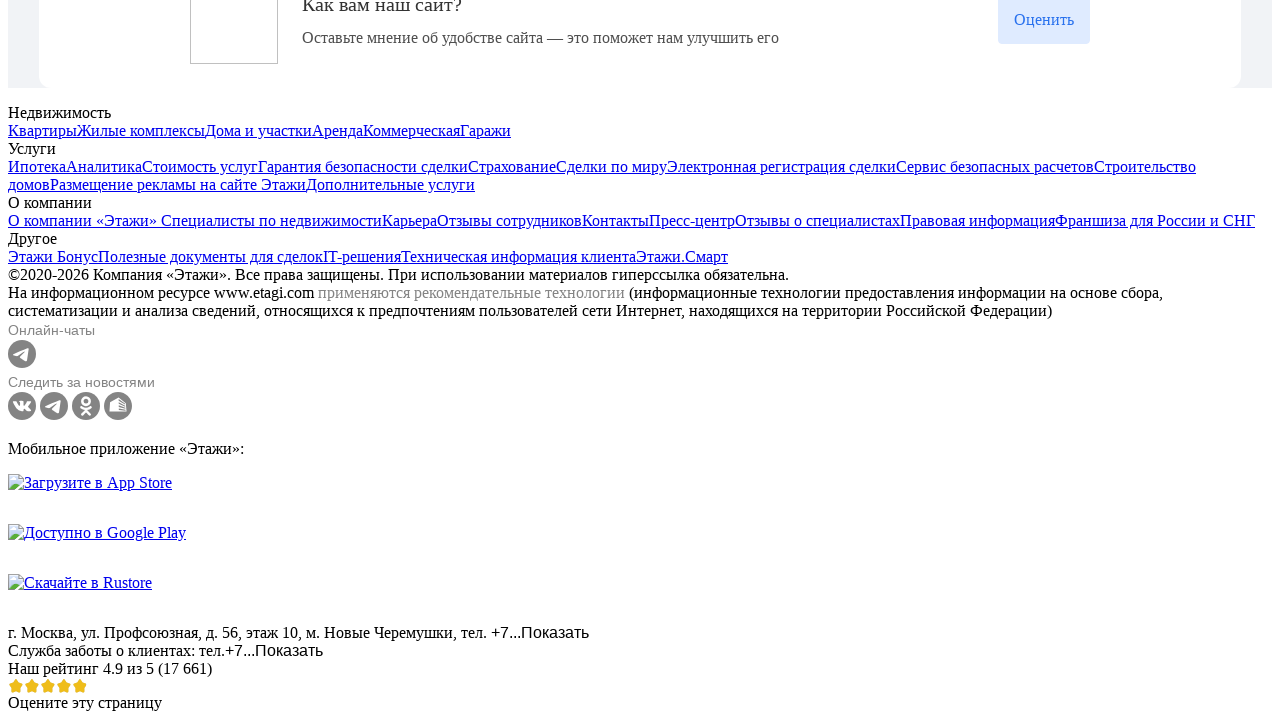

Waited 2 seconds for lazy-loaded content to render
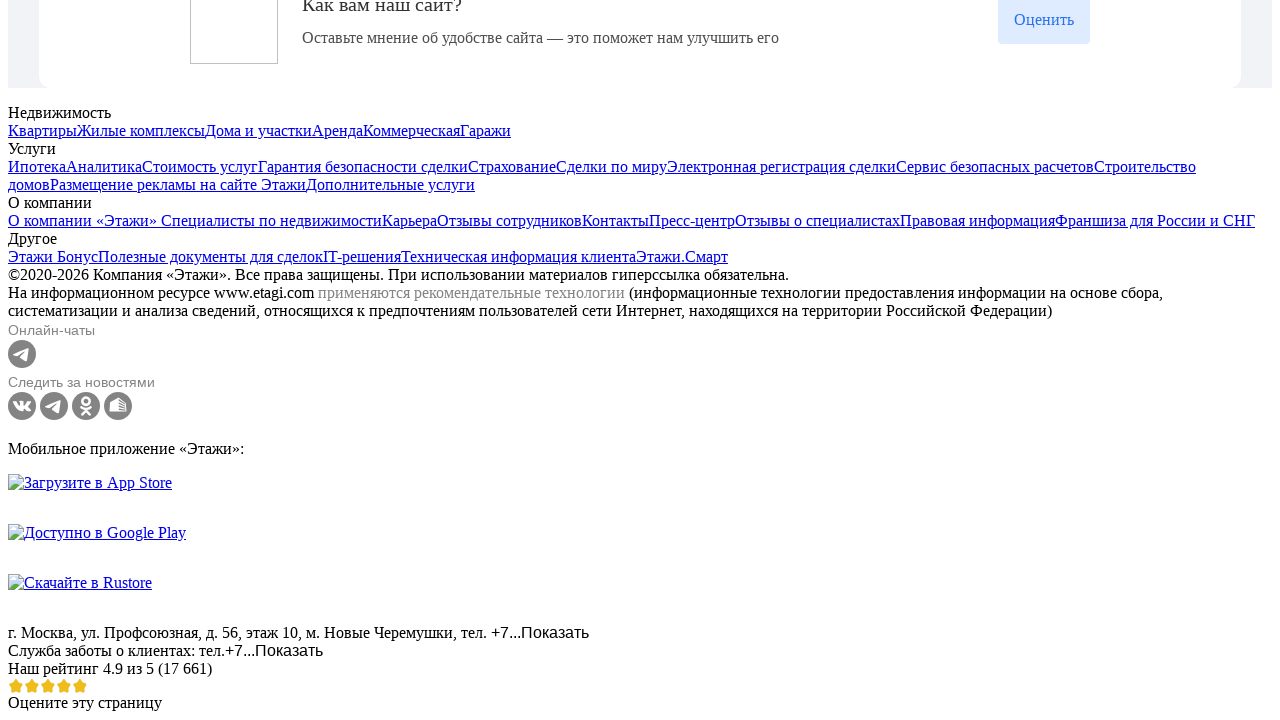

Pressed End key to scroll down and trigger lazy-loading
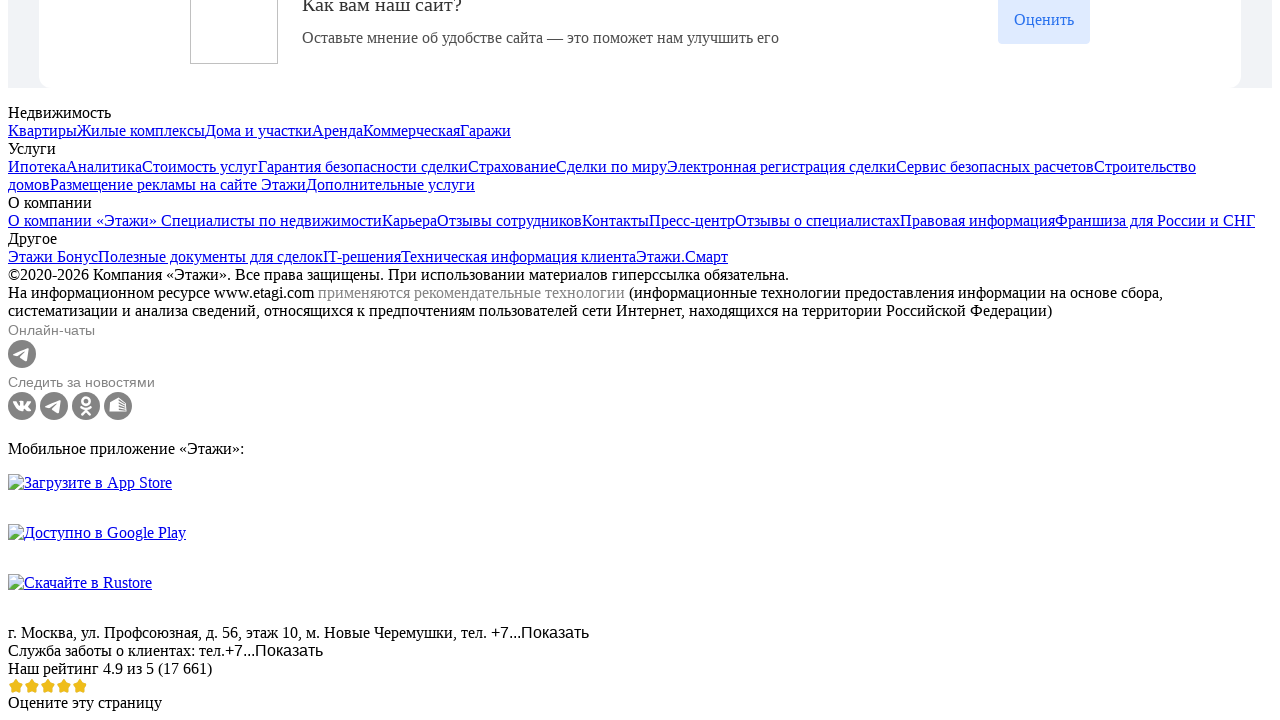

Waited 2 seconds for lazy-loaded content to render
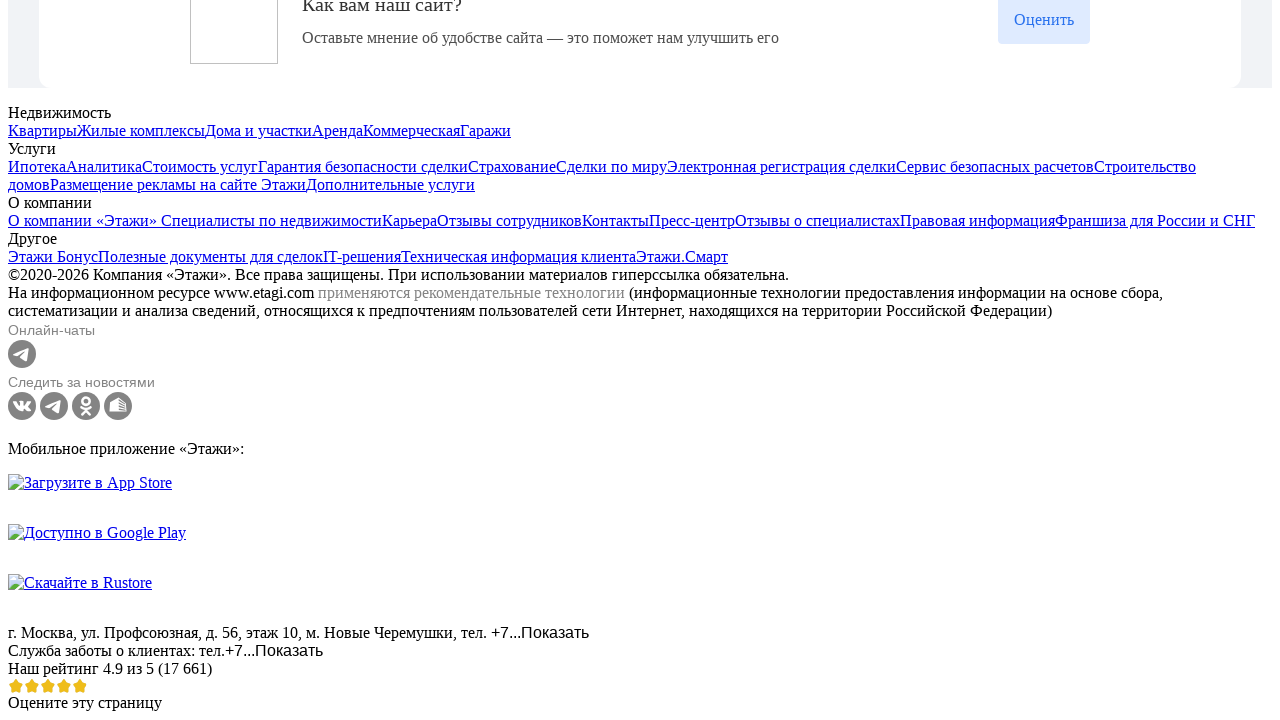

Verified that listing items have loaded on the page
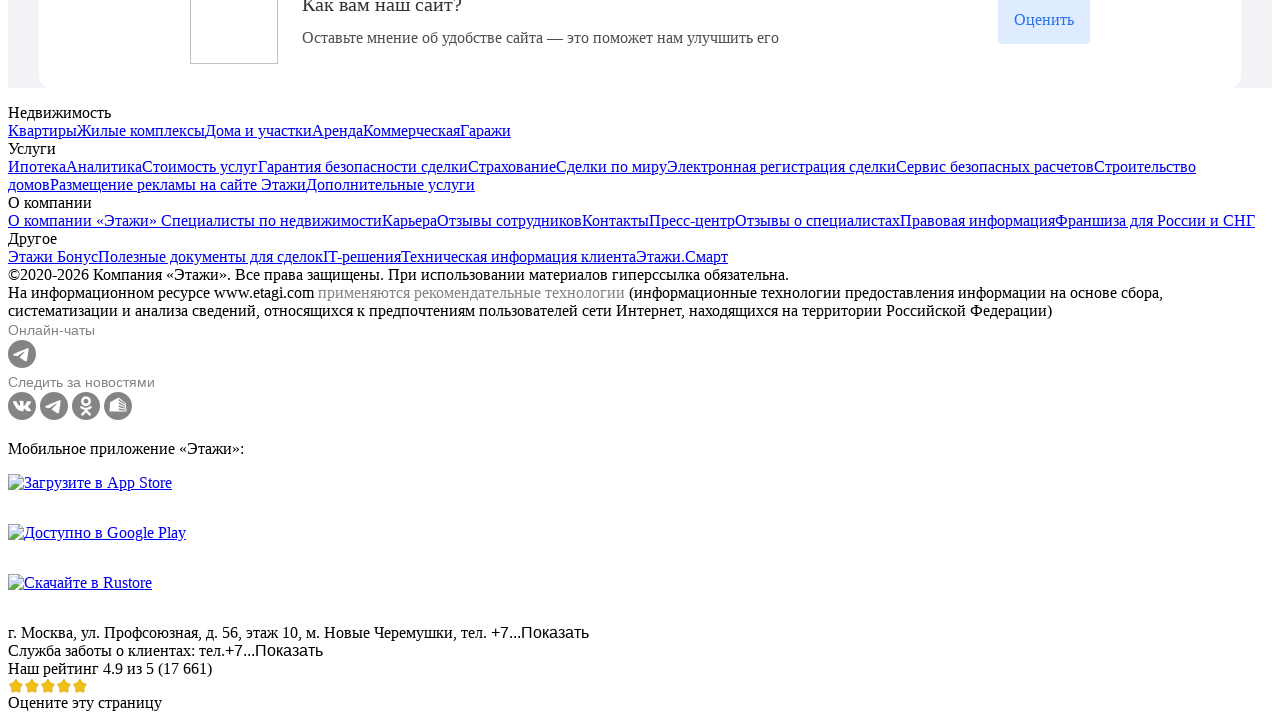

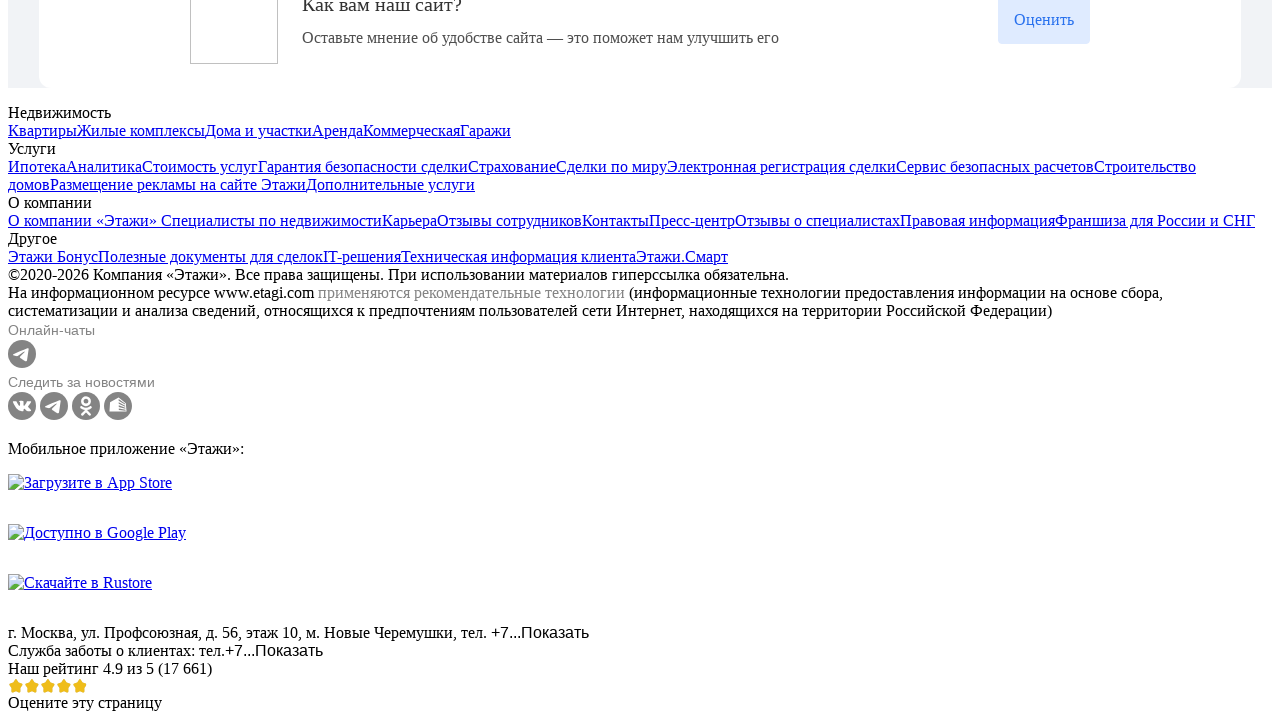